Tests dropdown menu functionality by clicking on a dropdown button and selecting the Flipkart option from the menu

Starting URL: https://omayo.blogspot.com/

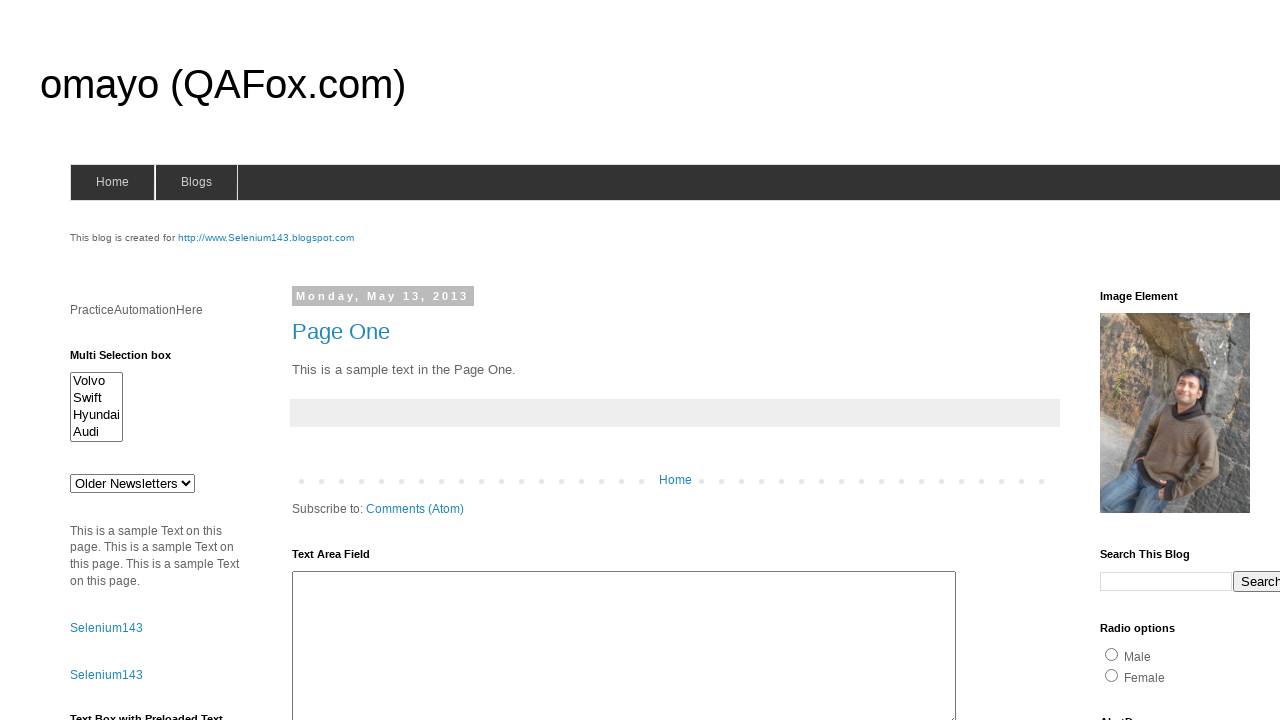

Clicked dropdown button to open menu at (1227, 360) on .dropbtn
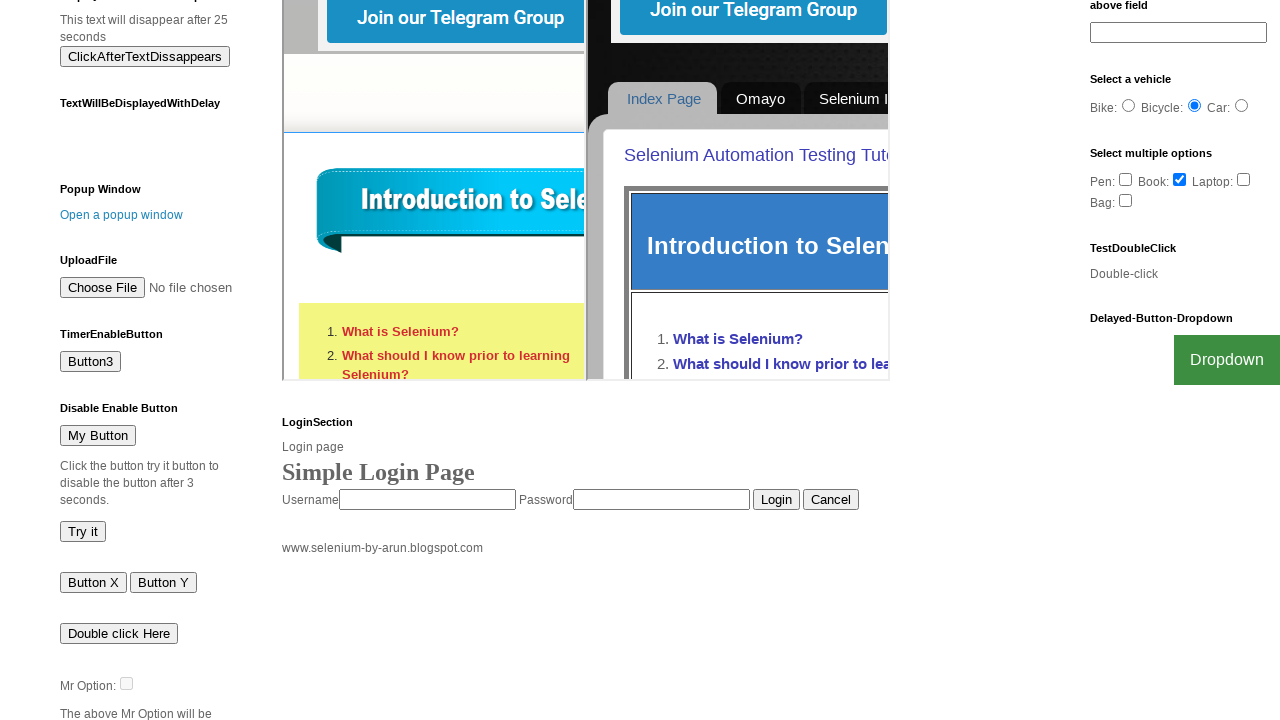

Selected Flipkart option from dropdown menu at (1200, 700) on a:text('Flipkart')
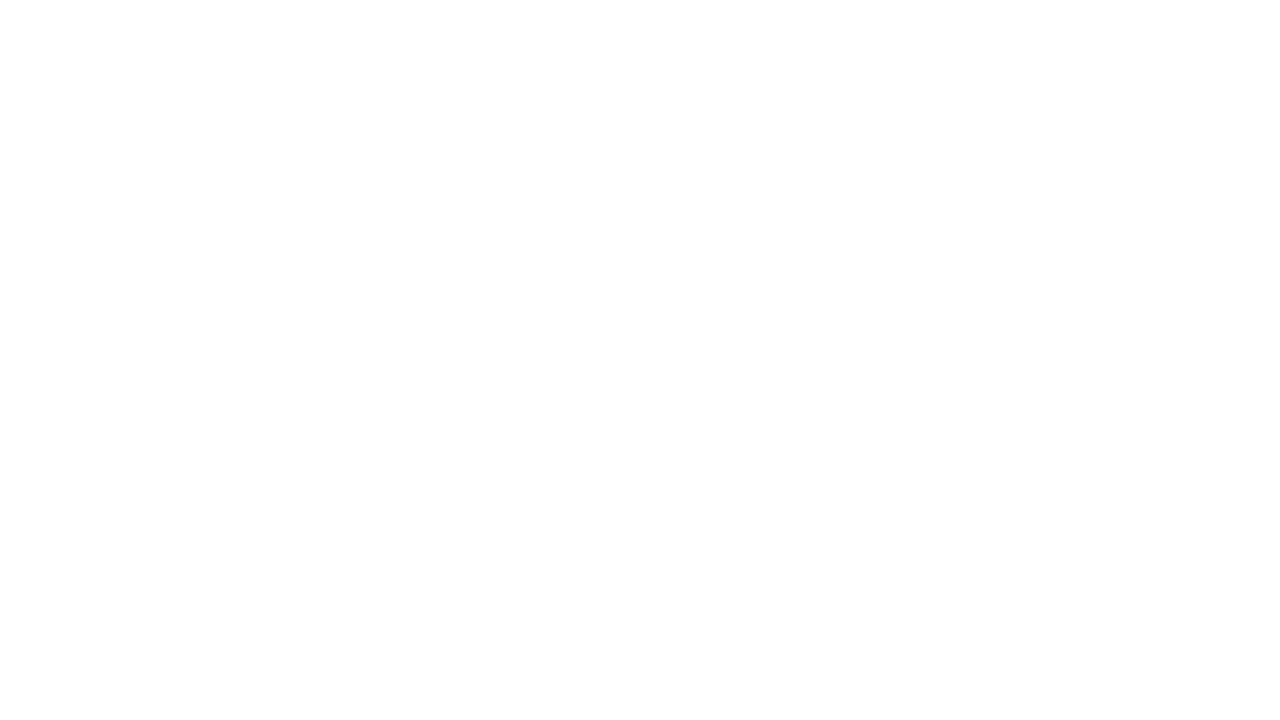

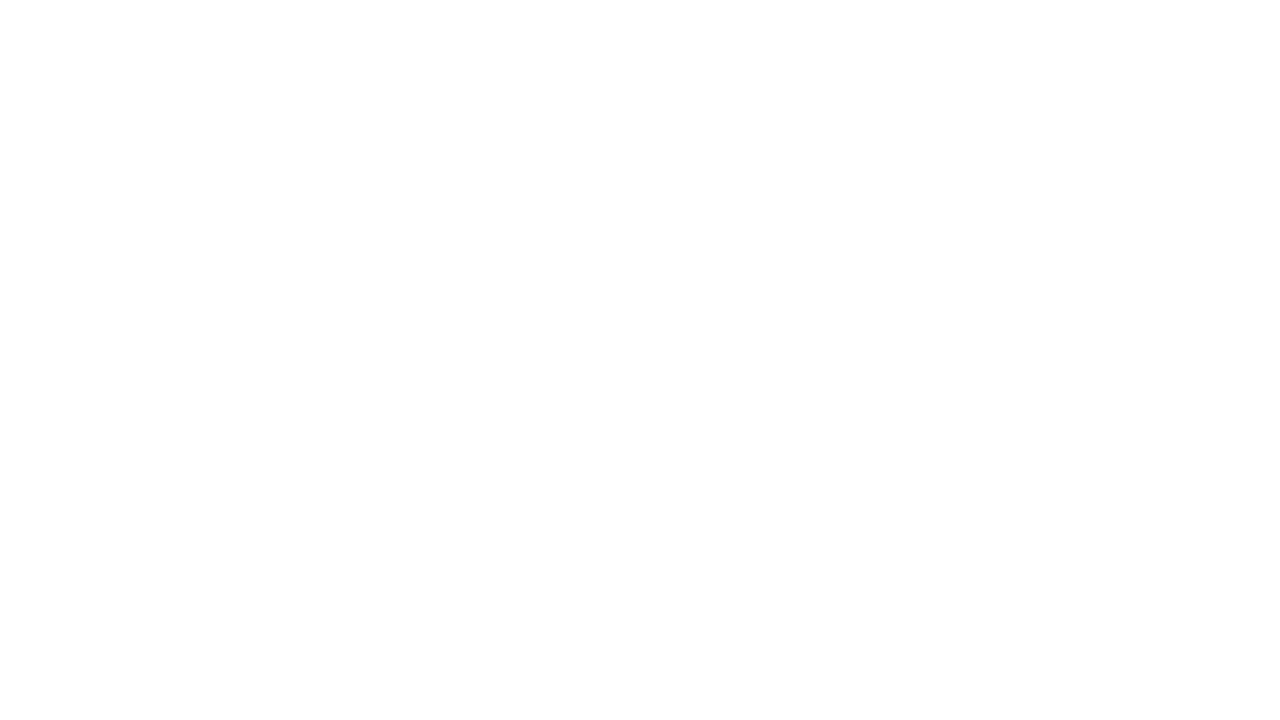